Tests keyboard actions by typing a name in a text box, then using keyboard shortcuts to select all, copy, tab to the next field, and paste the copied text.

Starting URL: https://demoqa.com/text-box

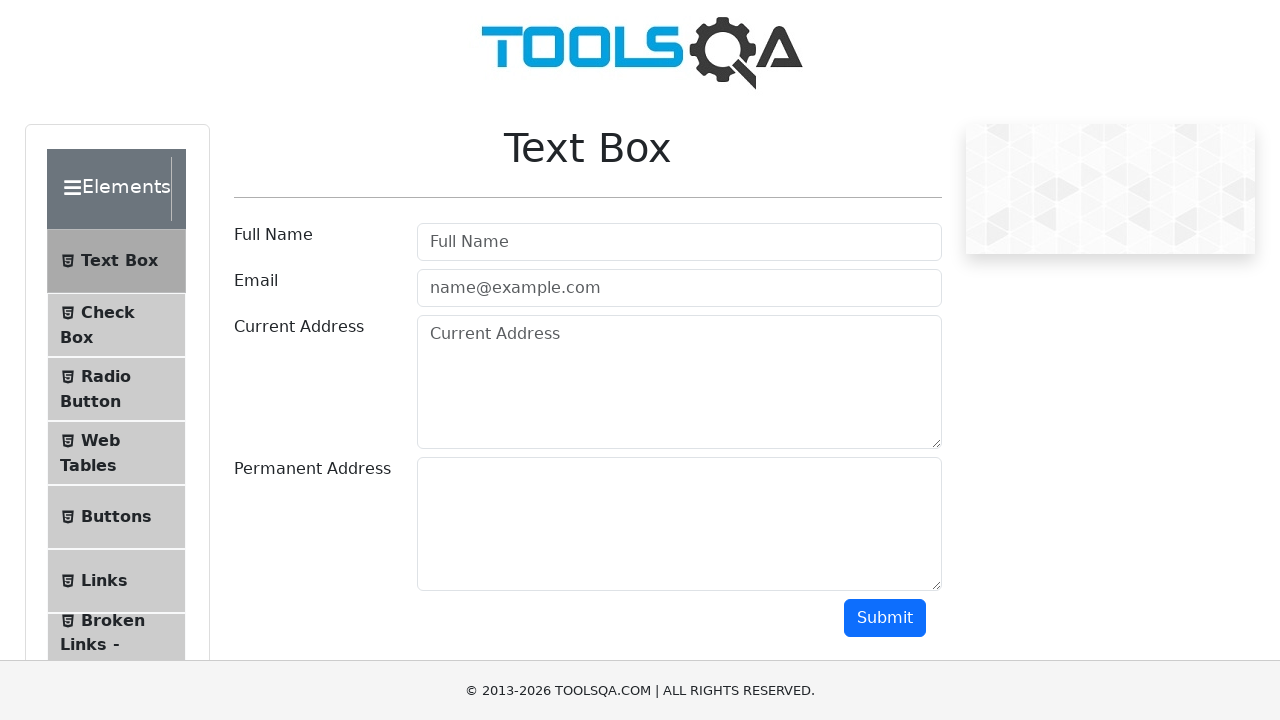

Filled userName field with 'rashmi salunke' on input#userName
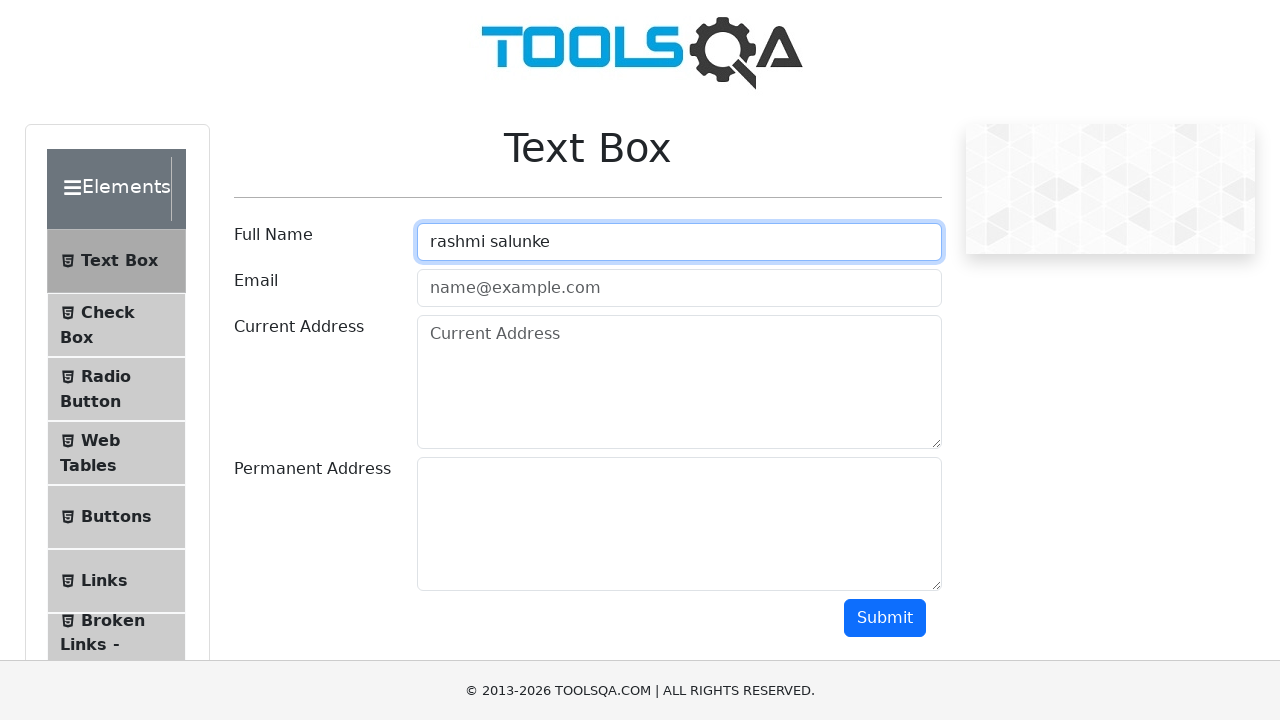

Selected all text in userName field using Ctrl+A
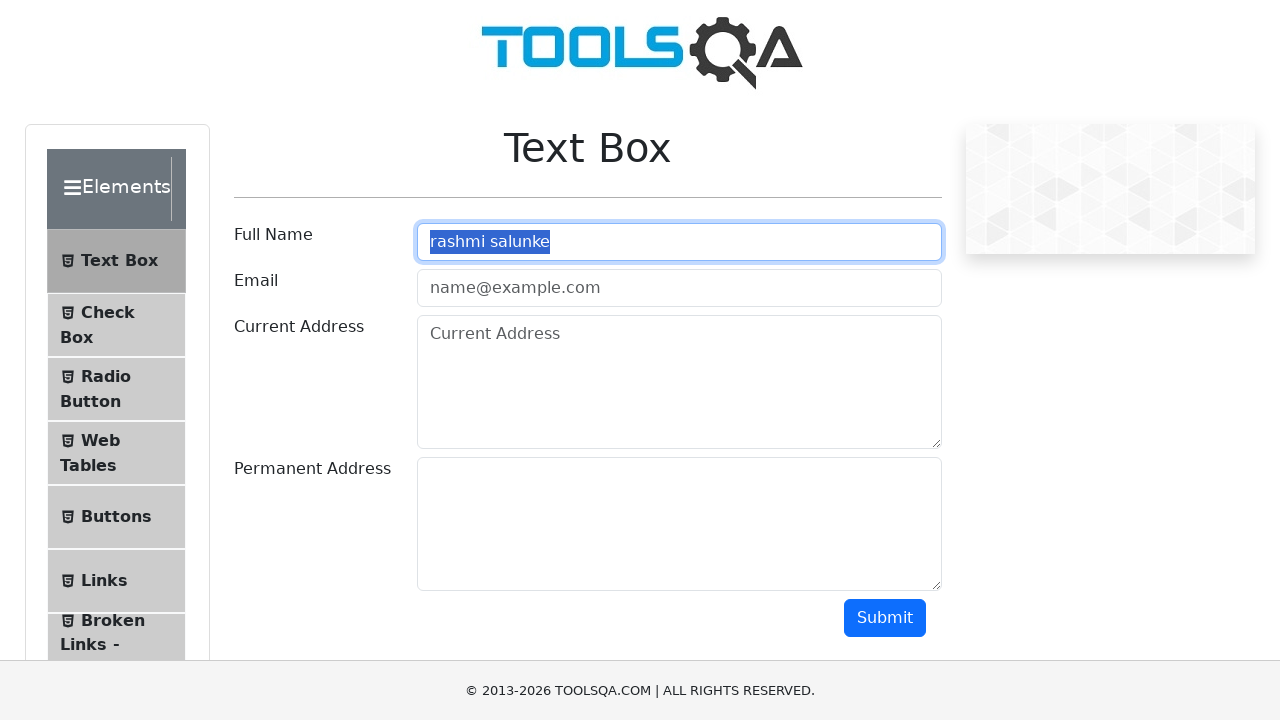

Copied selected text using Ctrl+C
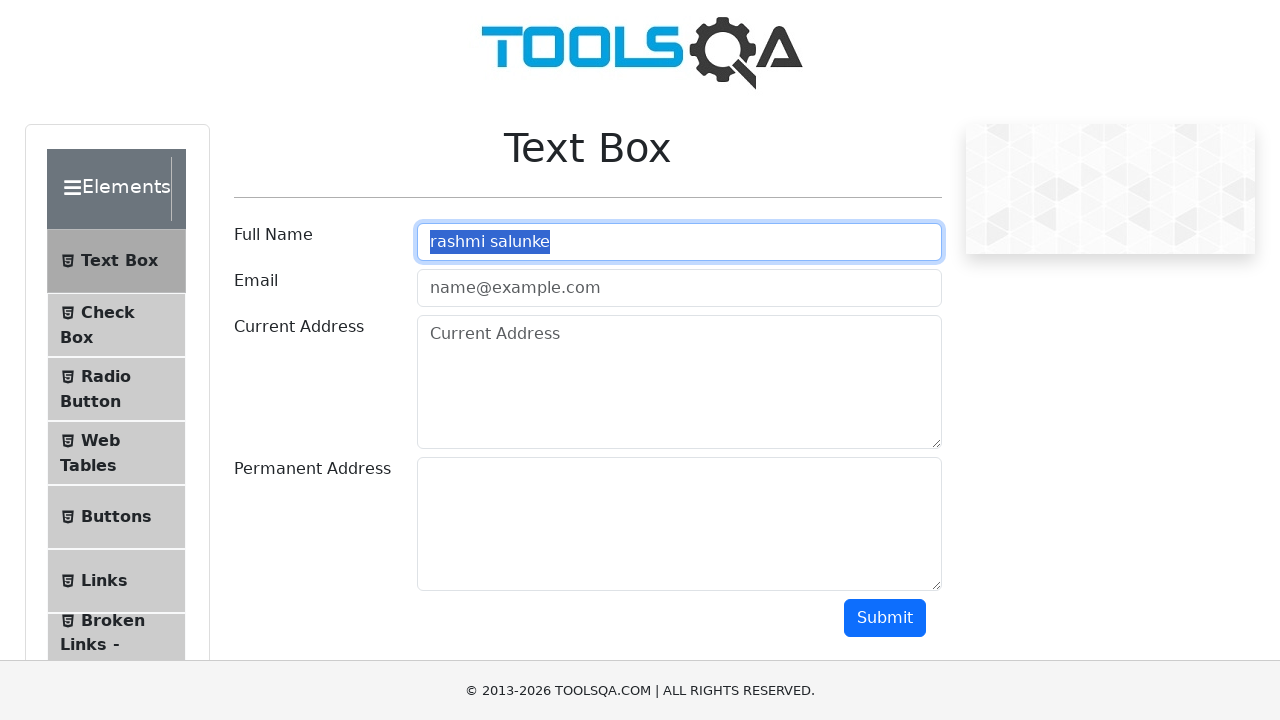

Tabbed to the next field
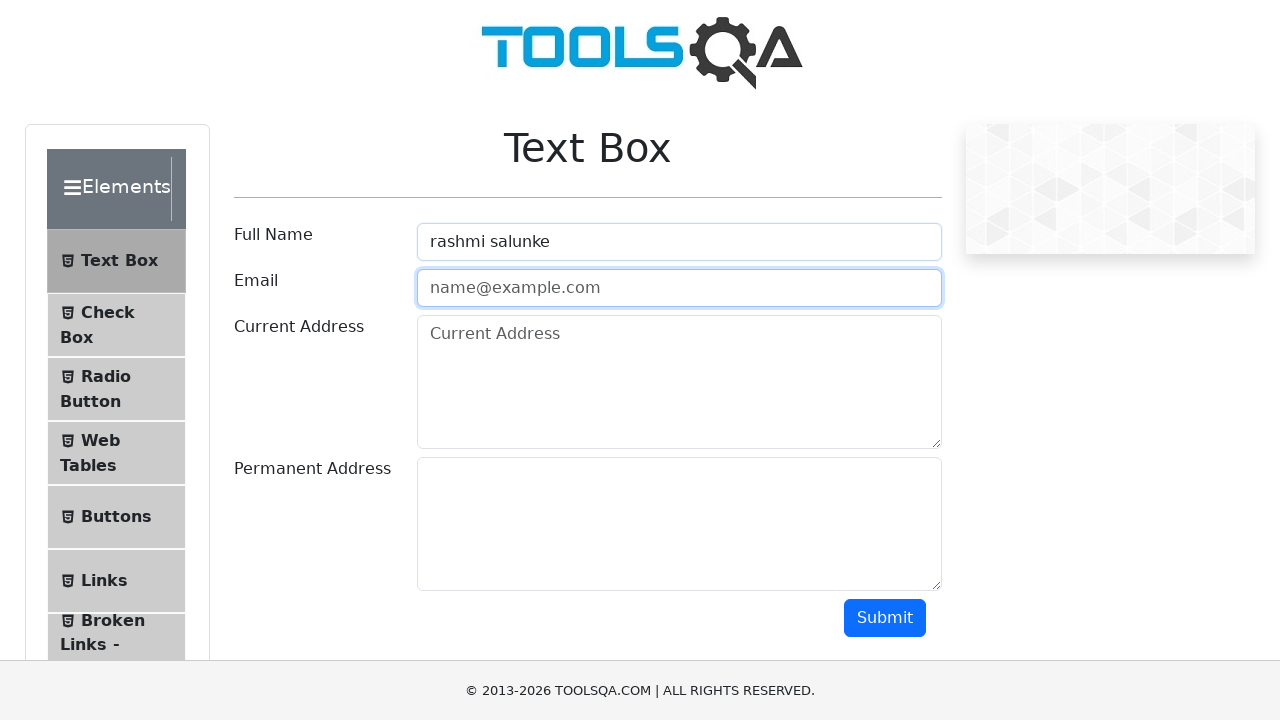

Pasted copied text using Ctrl+V
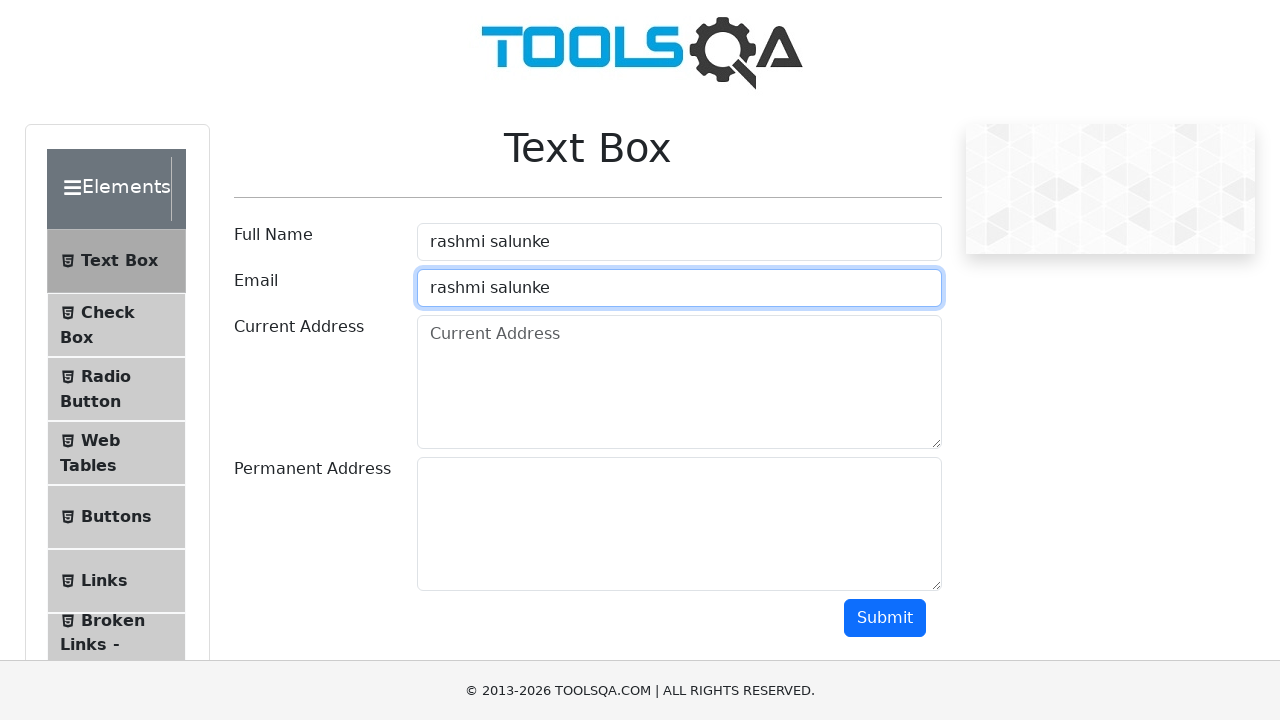

Waited 500ms to see the result
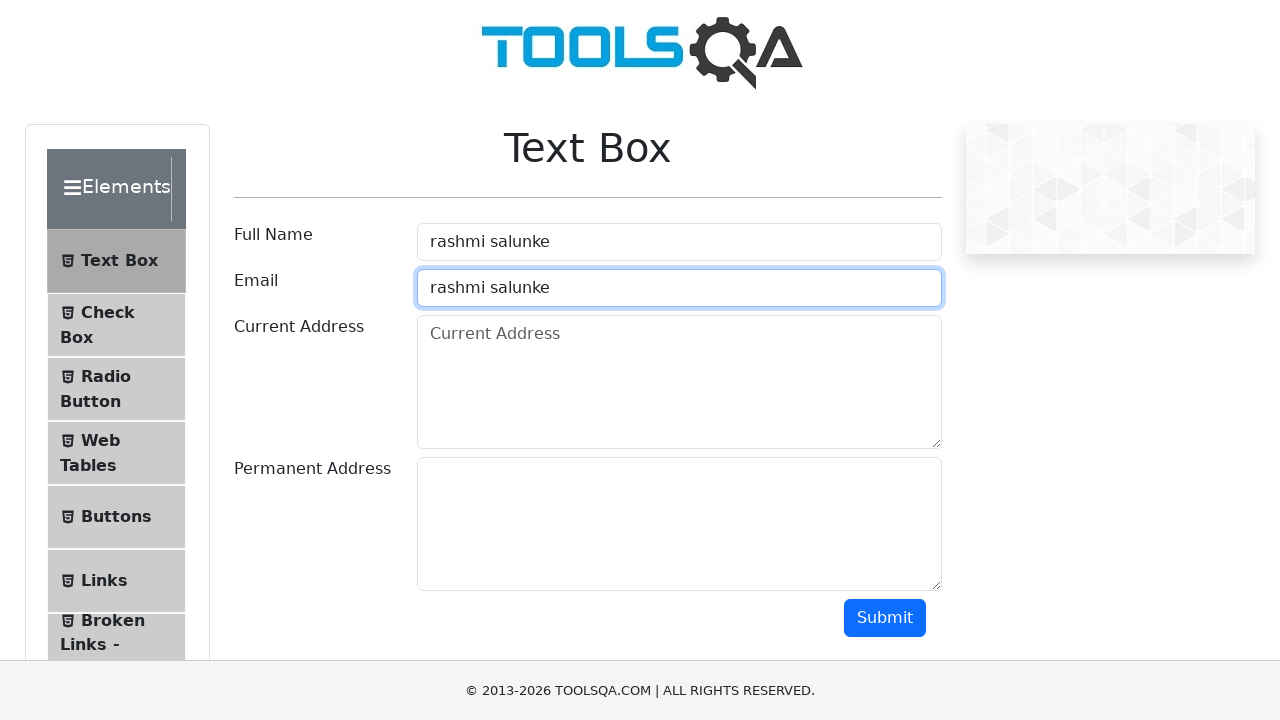

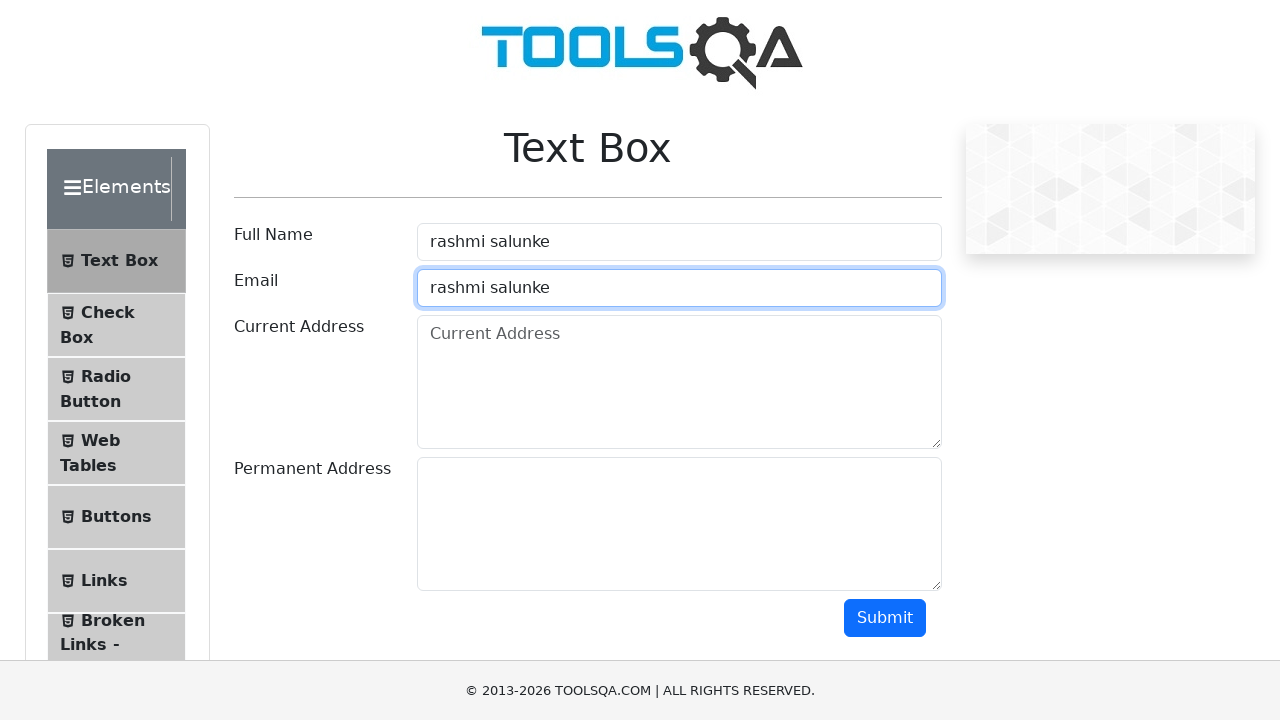